Clicks on HTML category and validates that 3 books are displayed

Starting URL: https://practice.automationtesting.in/shop/

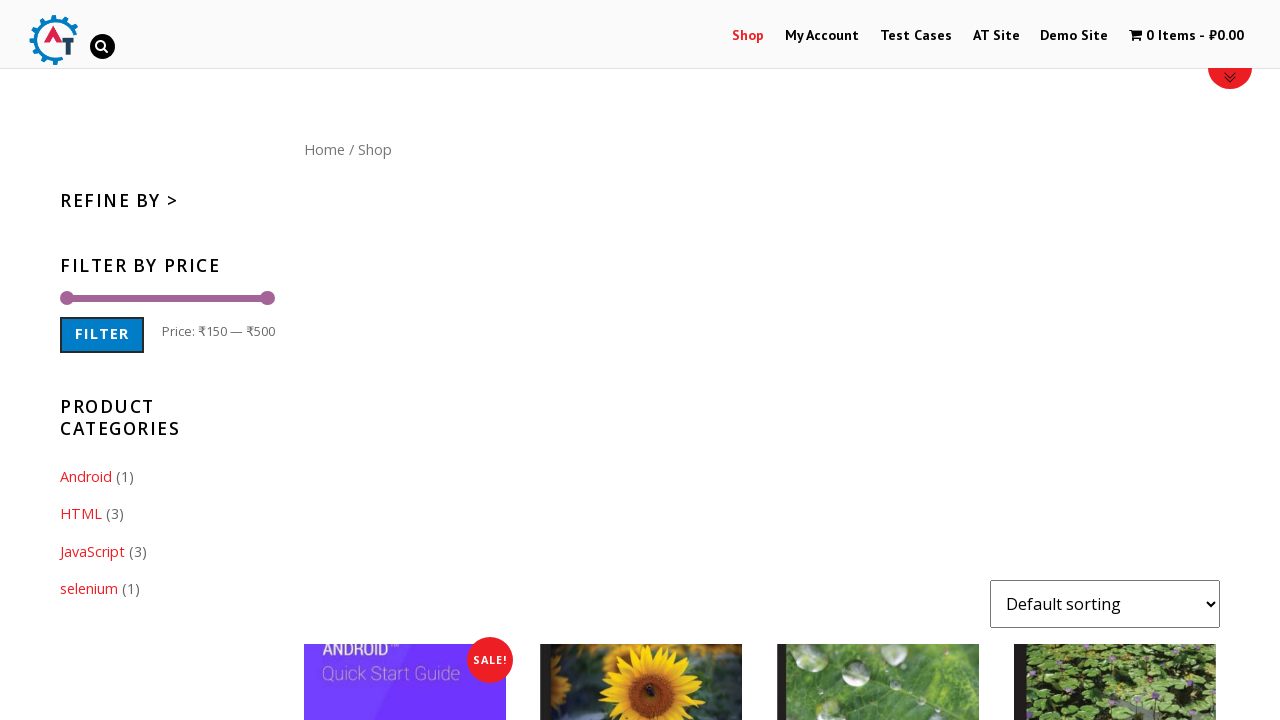

Clicked on HTML category link at (81, 514) on //*[@id="woocommerce_product_categories-2"]/ul/li[2]/a
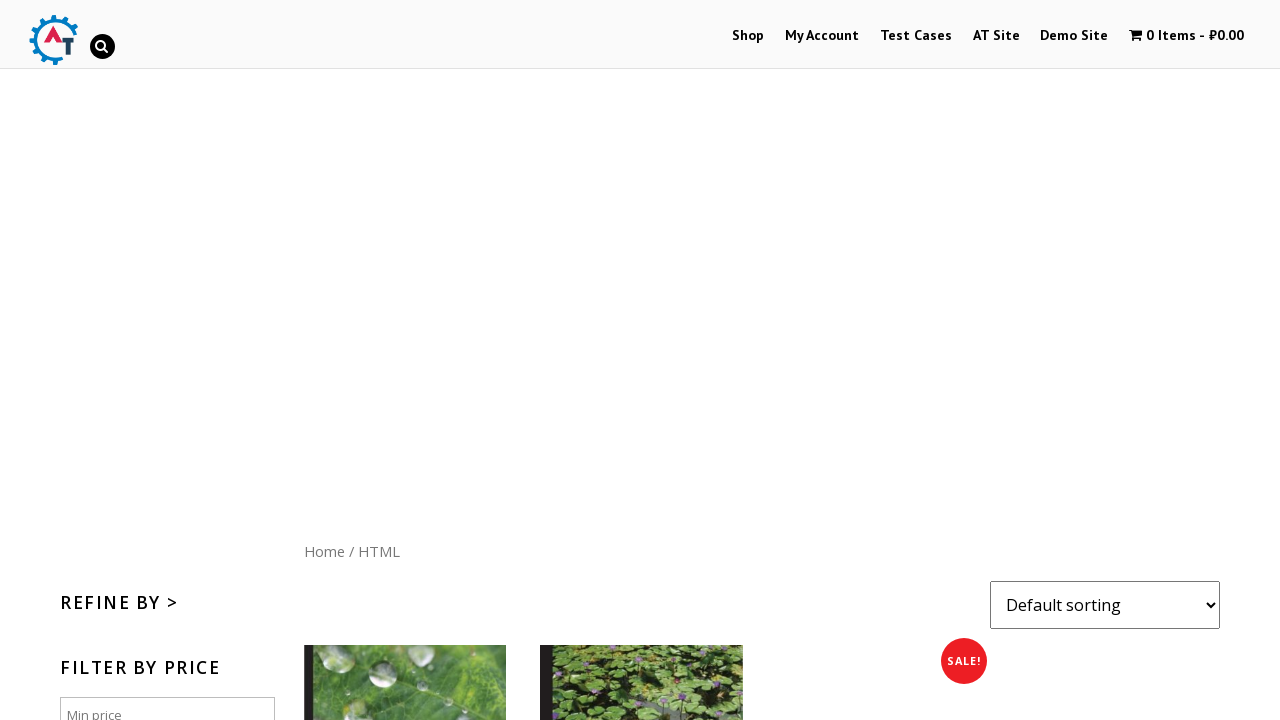

Waited for book images to load
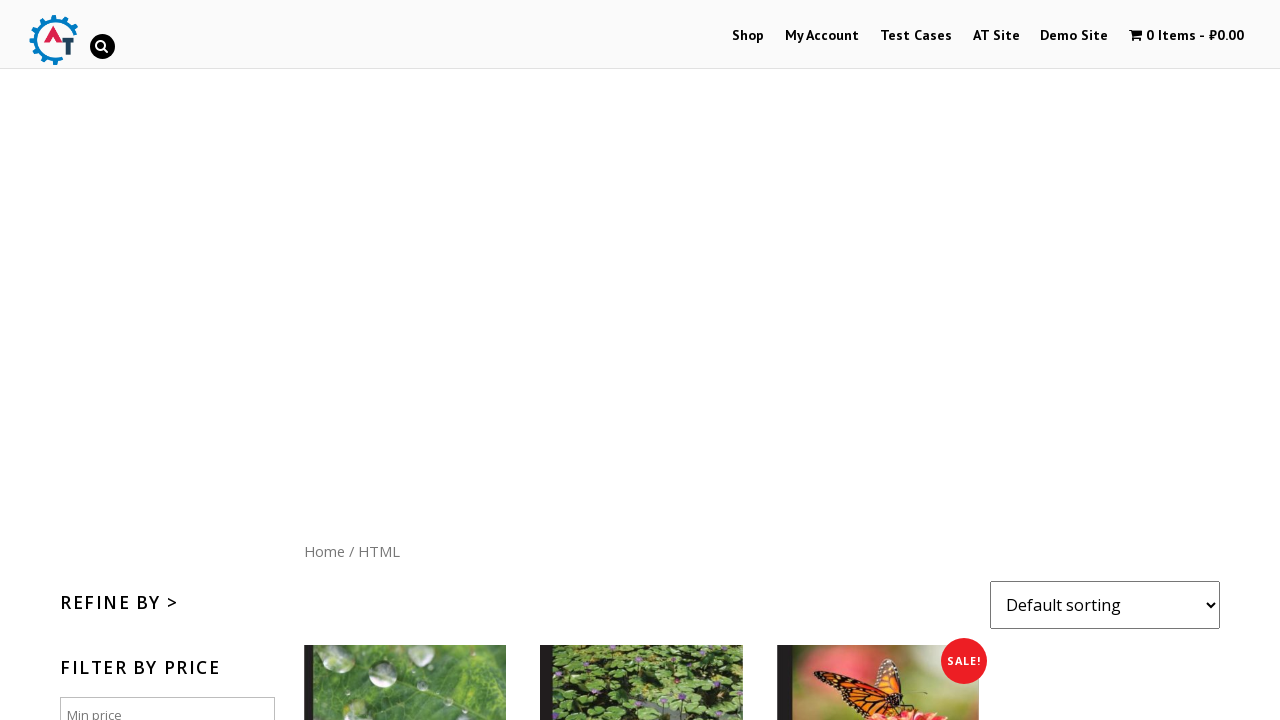

Retrieved all book elements from HTML category
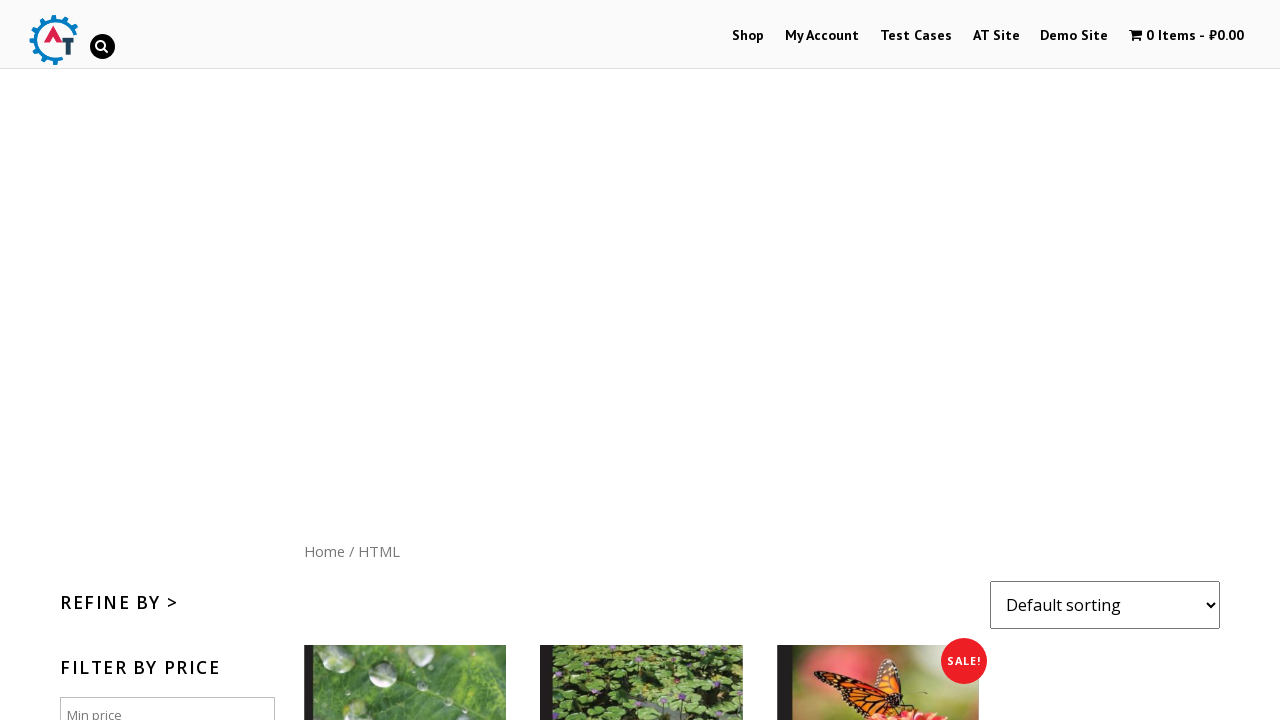

Counted 3 books in HTML category
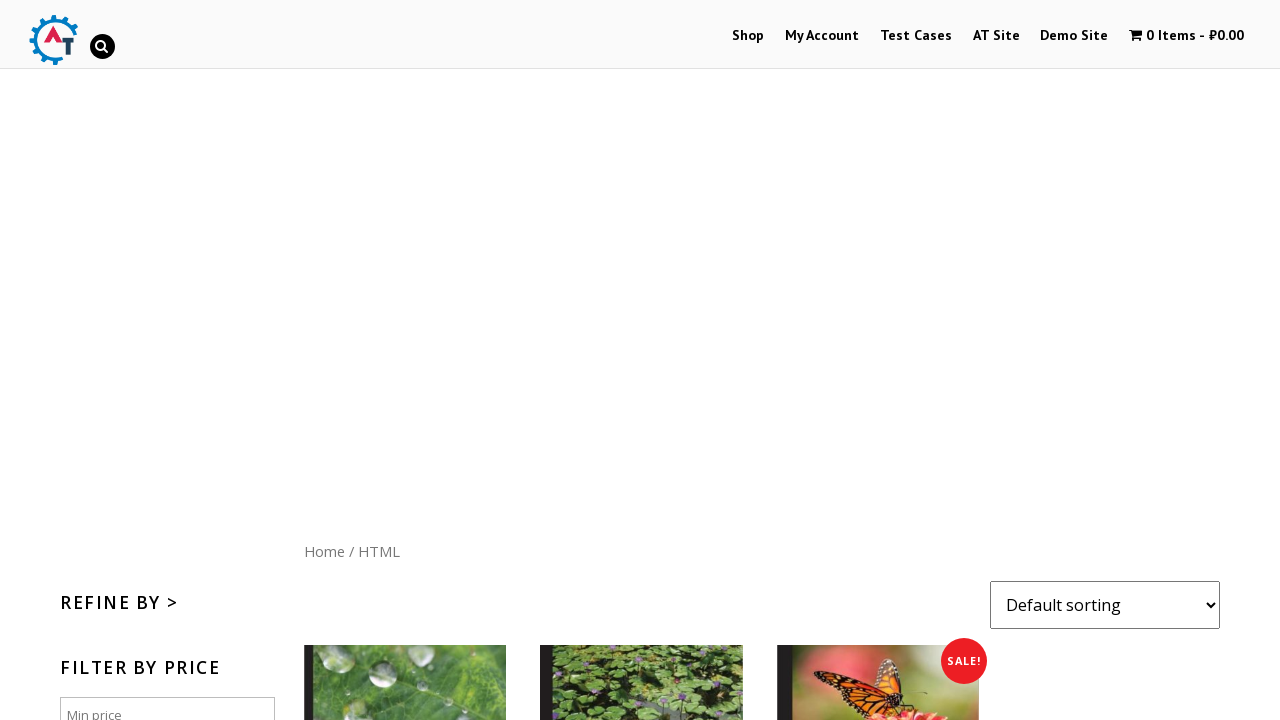

Assertion passed: exactly 3 books are displayed in HTML category
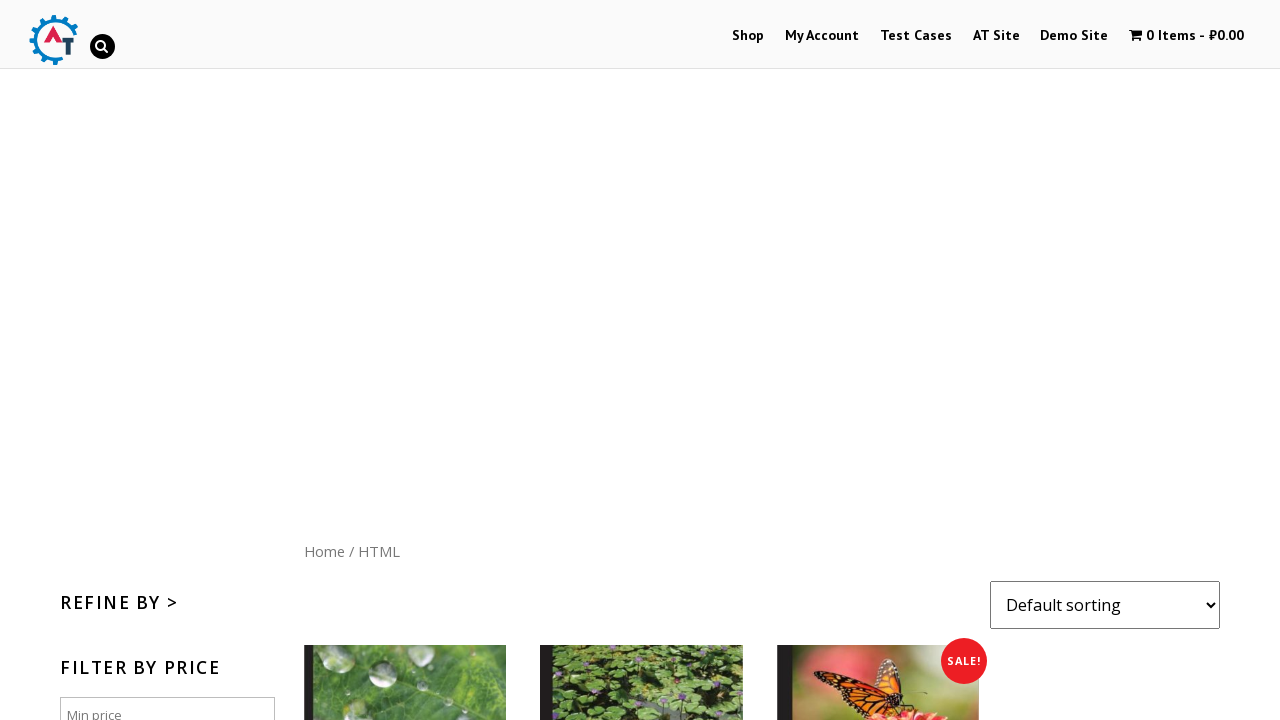

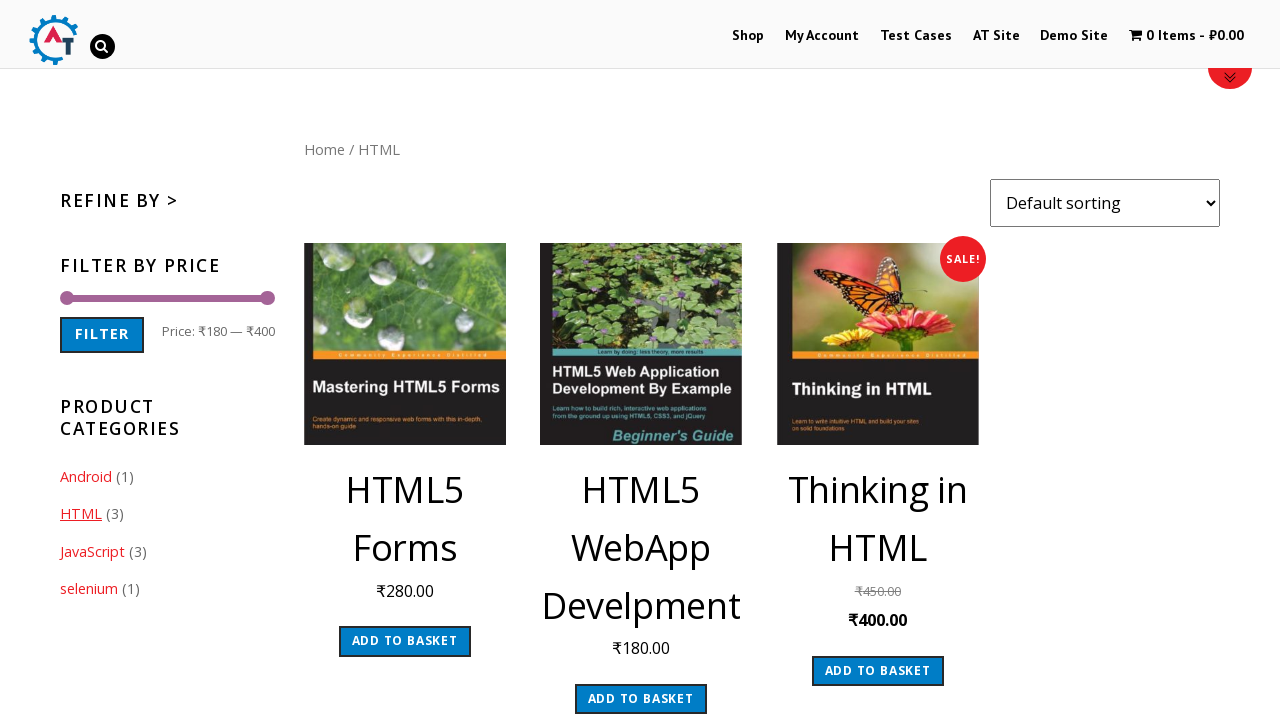